Tests scrolling functionality by navigating to a text-box form page, scrolling the submit button into view using JavaScript, and clicking it.

Starting URL: https://demoqa.com/text-box

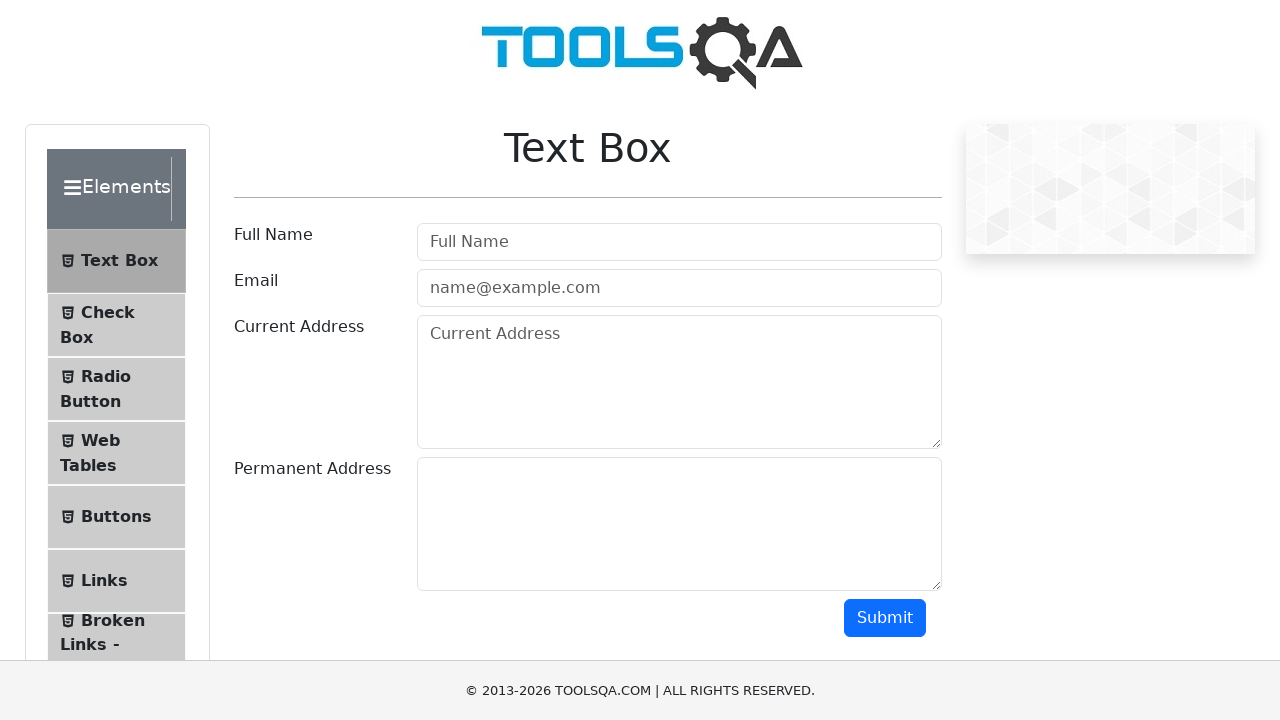

Set viewport size to 1920x1080
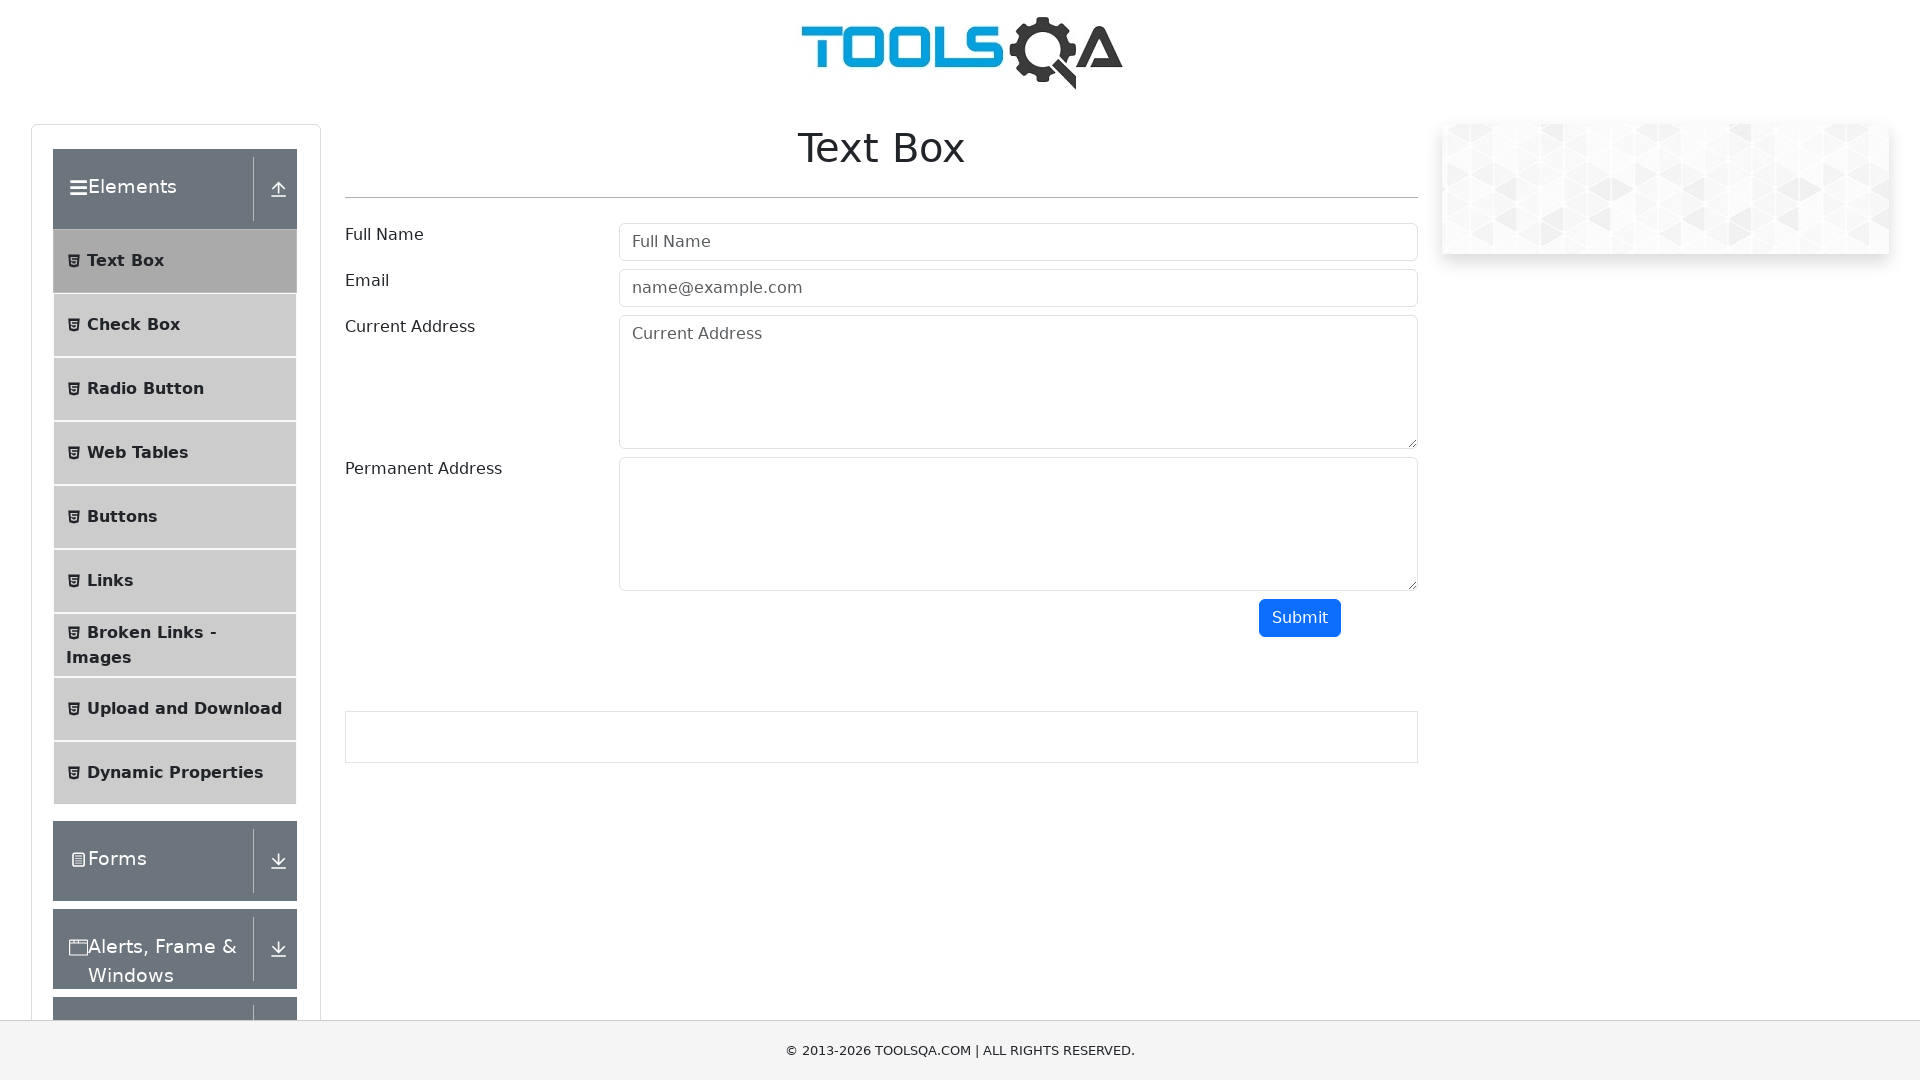

Located submit button element
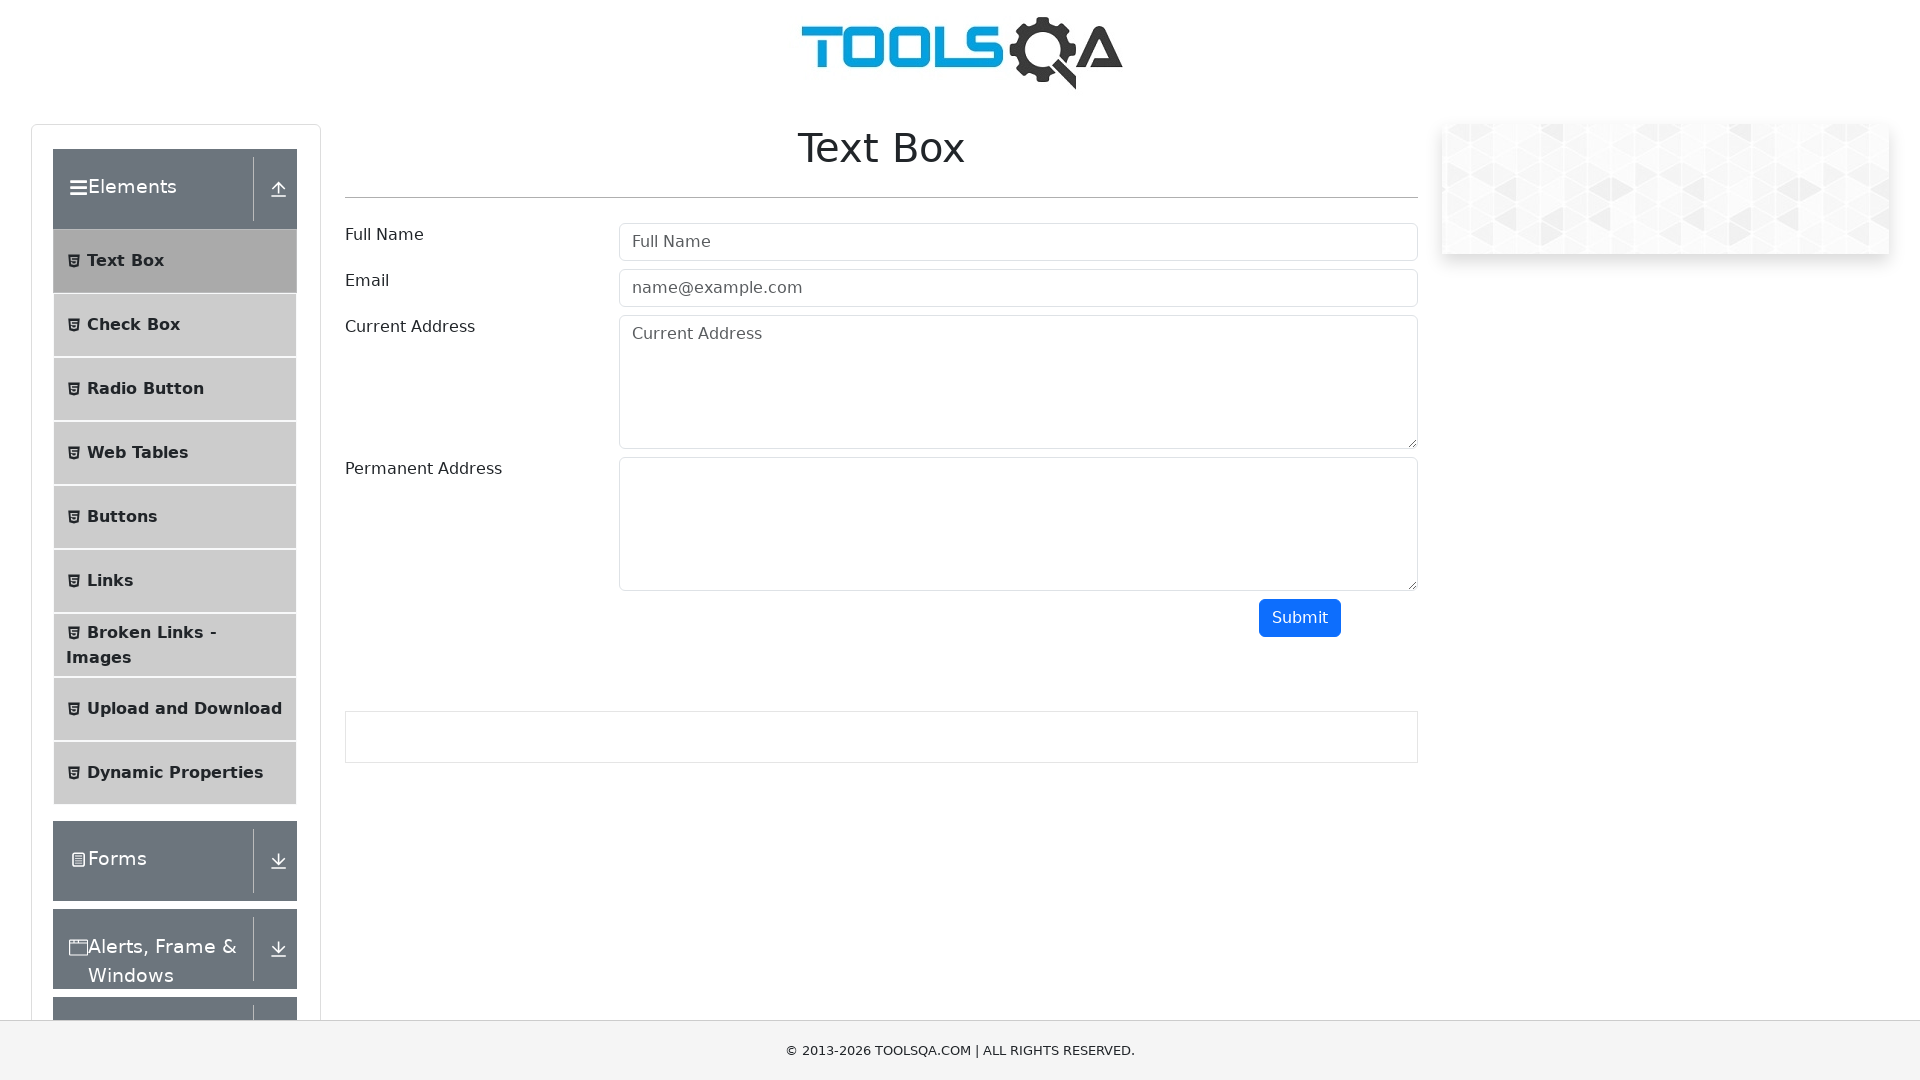

Scrolled submit button into view using JavaScript
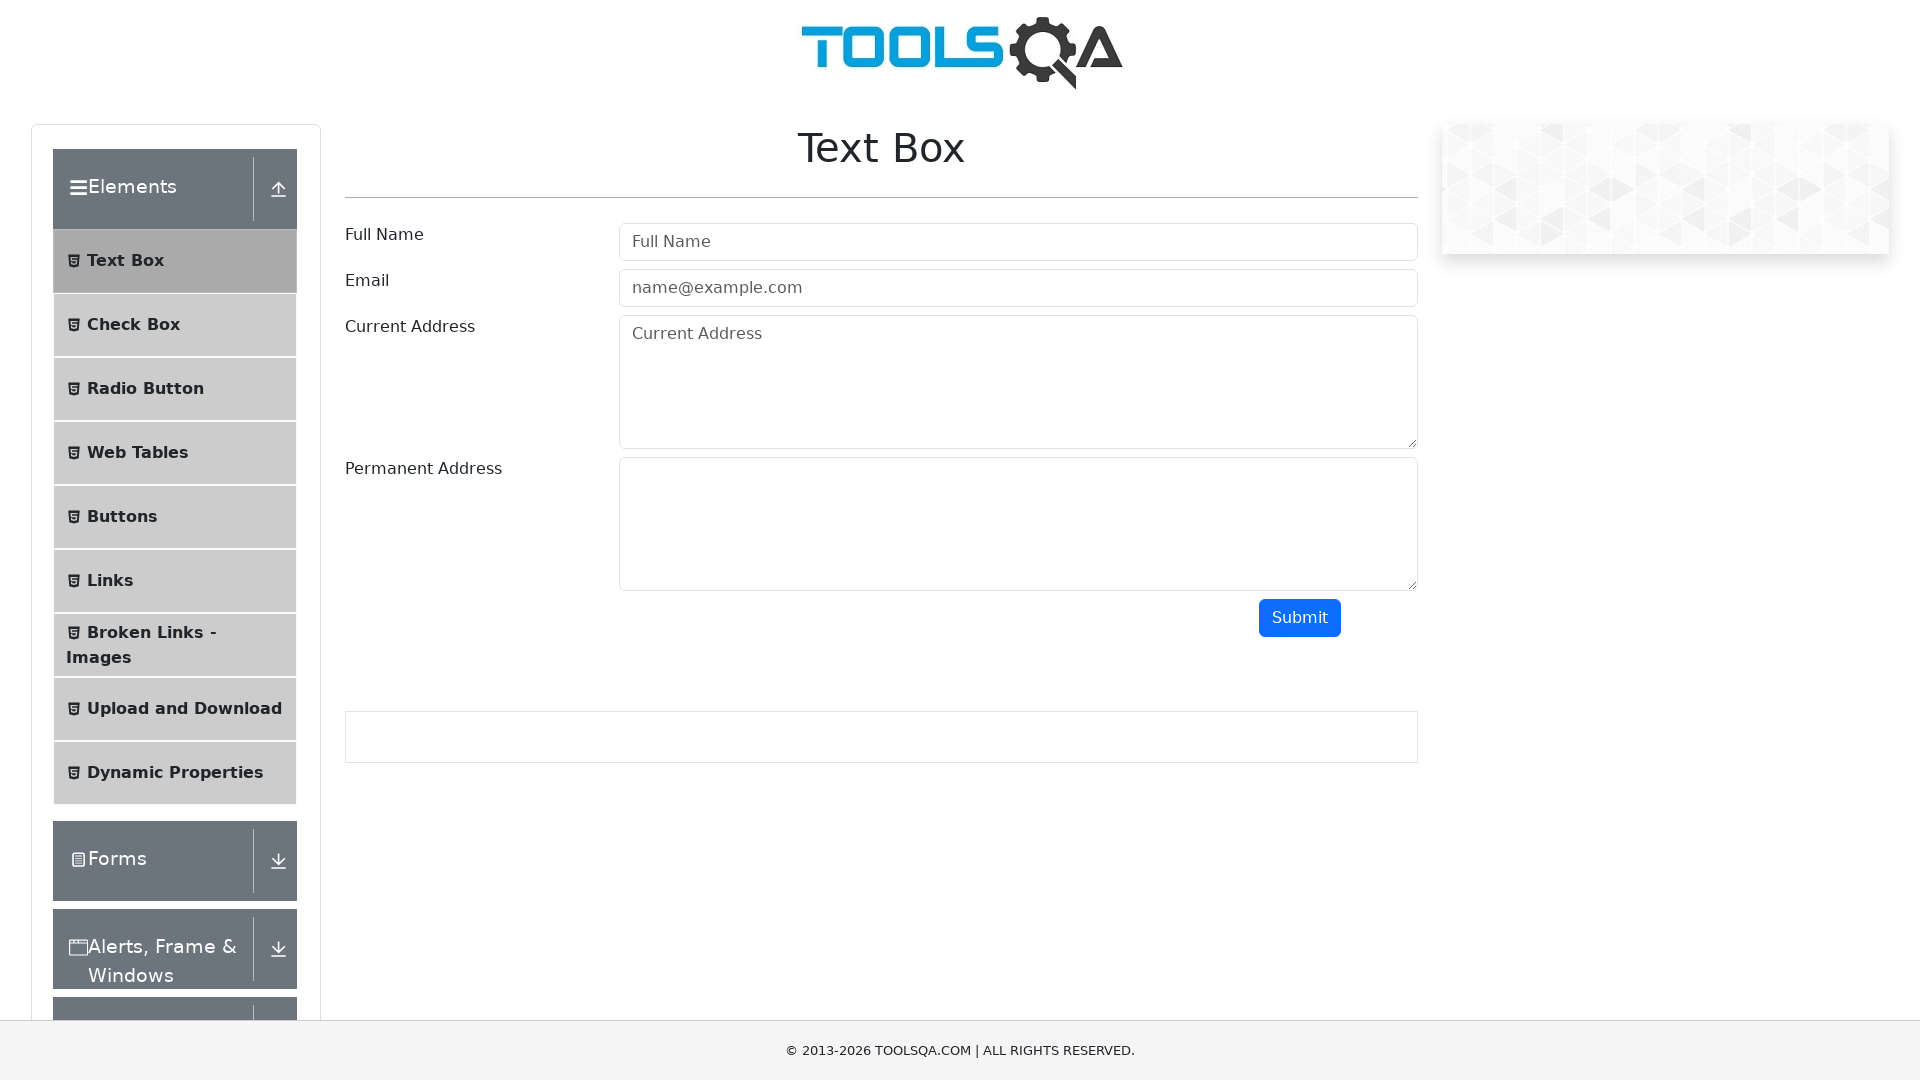

Clicked the submit button at (1300, 618) on #submit
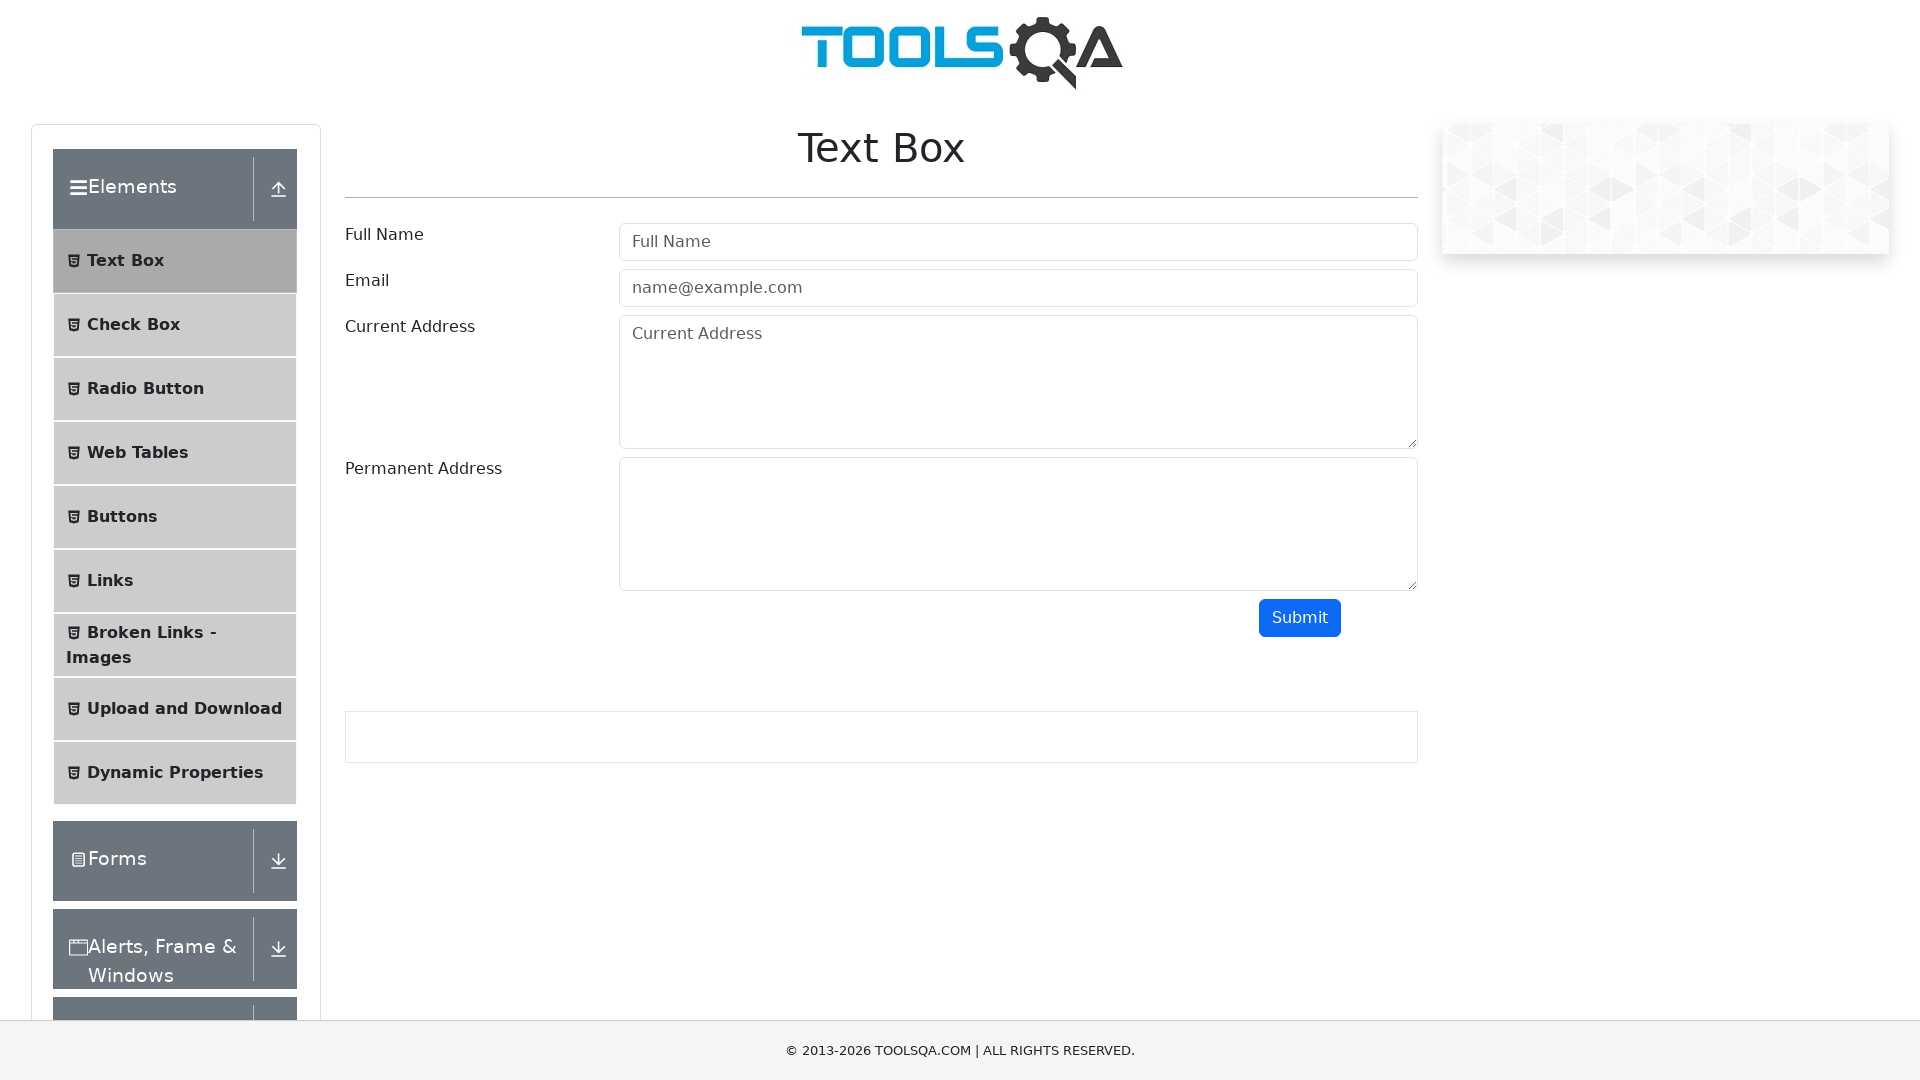

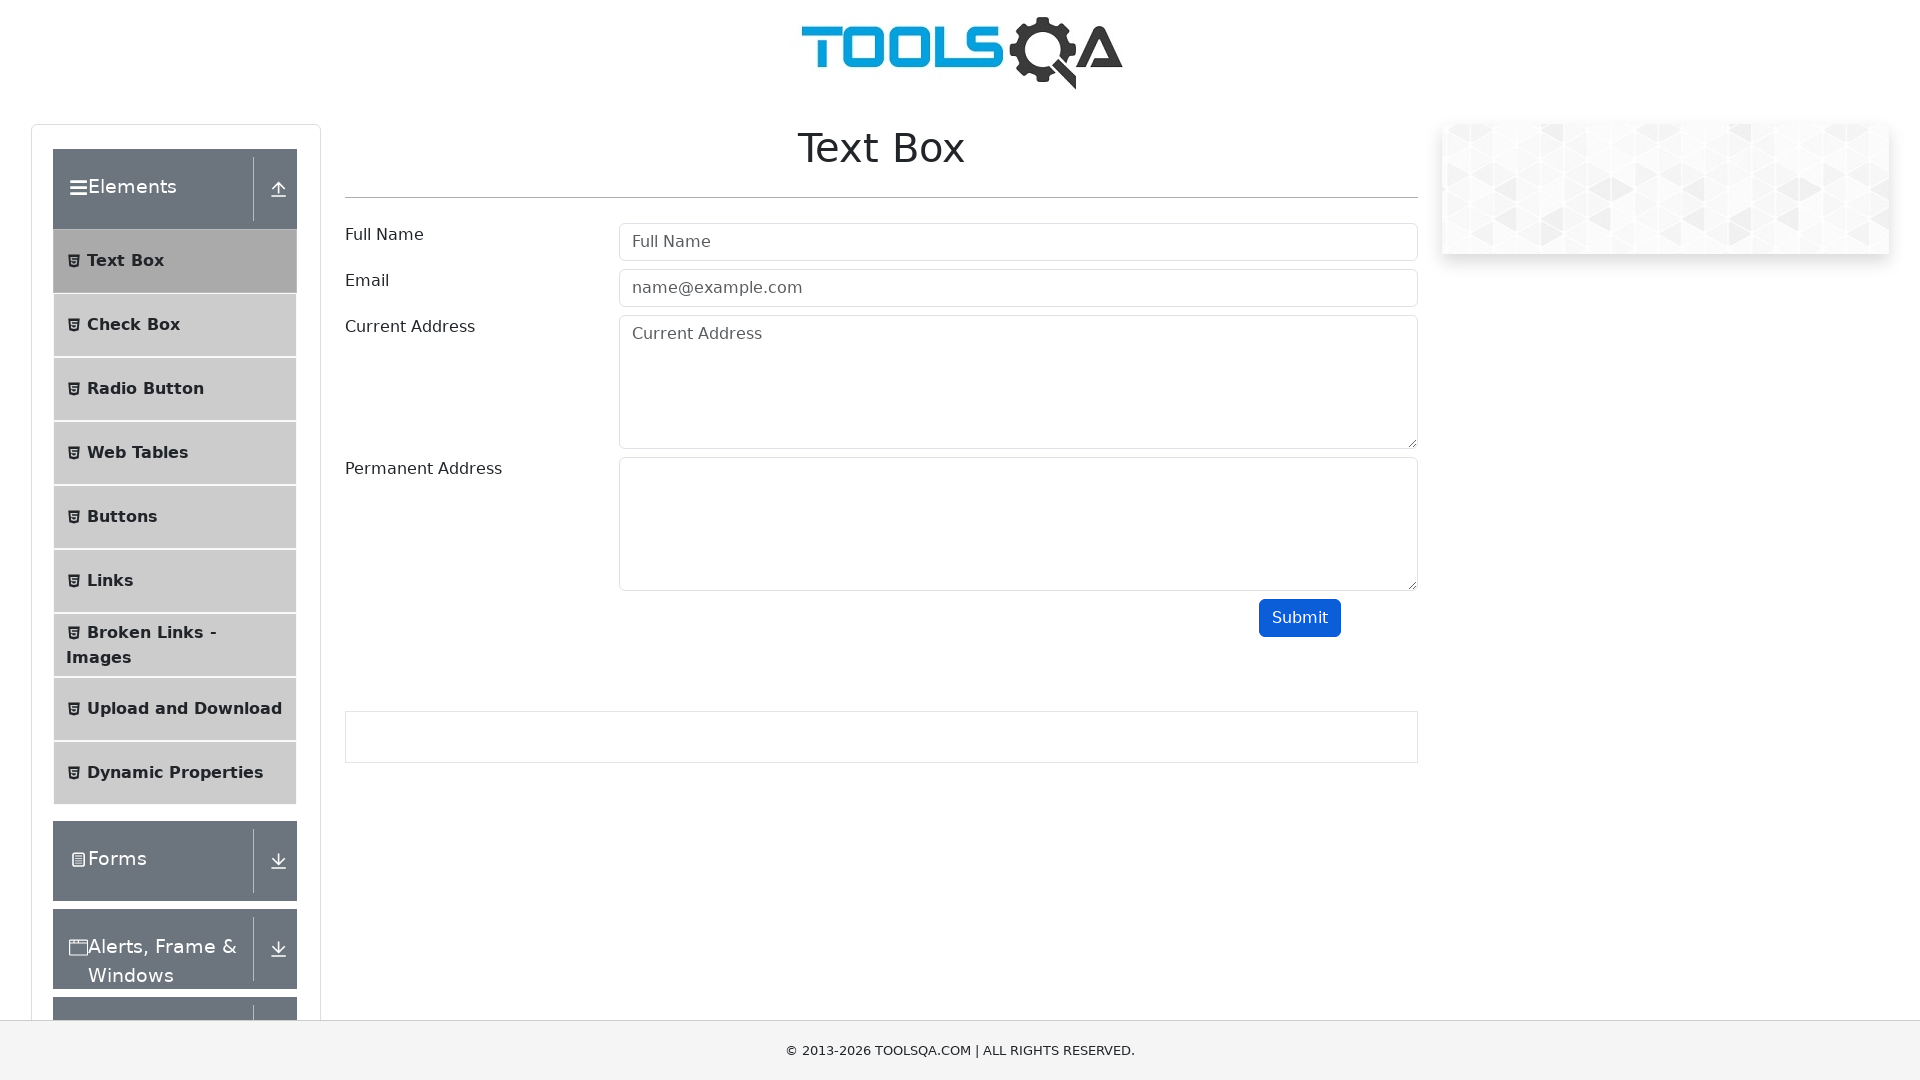